Navigates to OrangeHRM demo site homepage and verifies the page loads successfully.

Starting URL: https://opensource-demo.orangehrmlive.com/

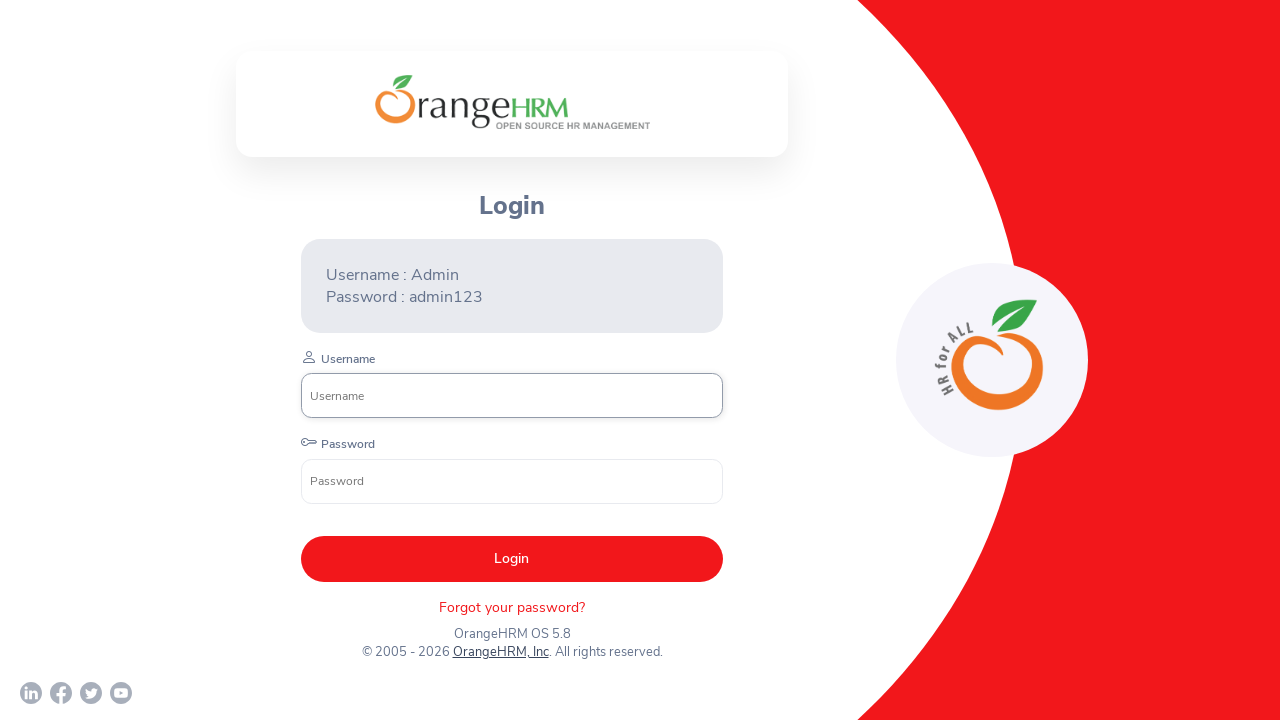

Waited for OrangeHRM demo site homepage to load (domcontentloaded state)
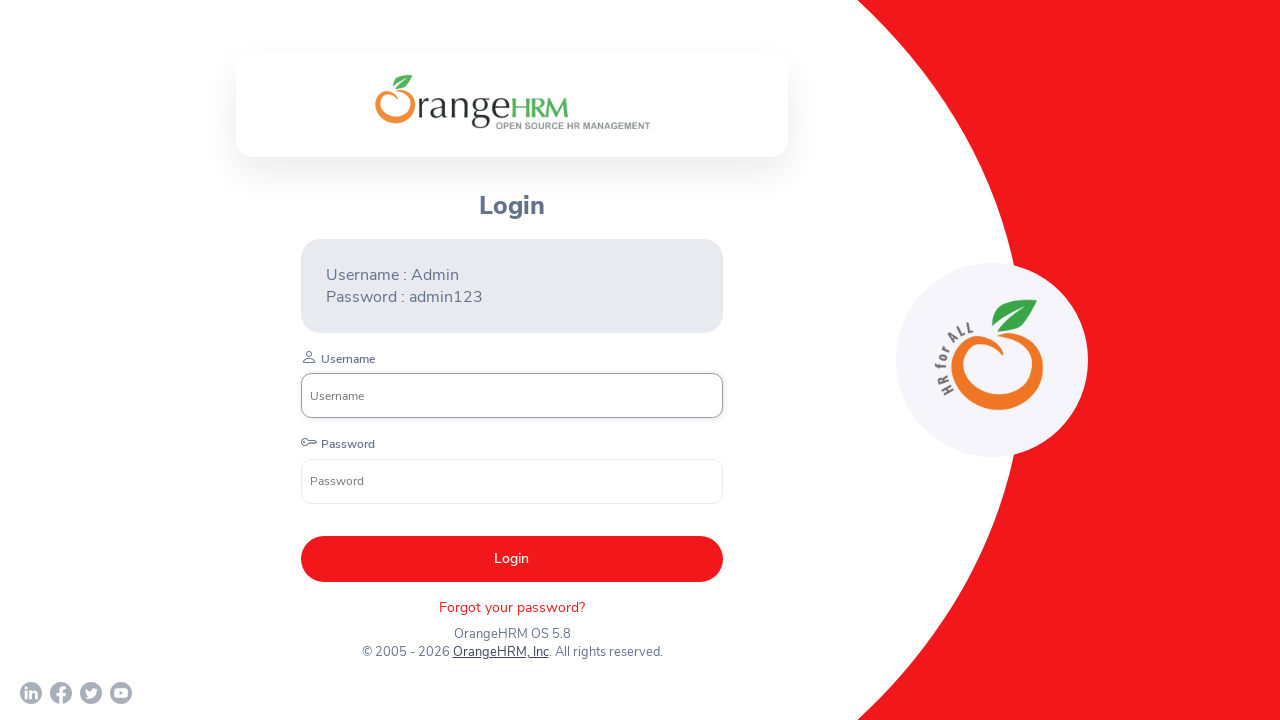

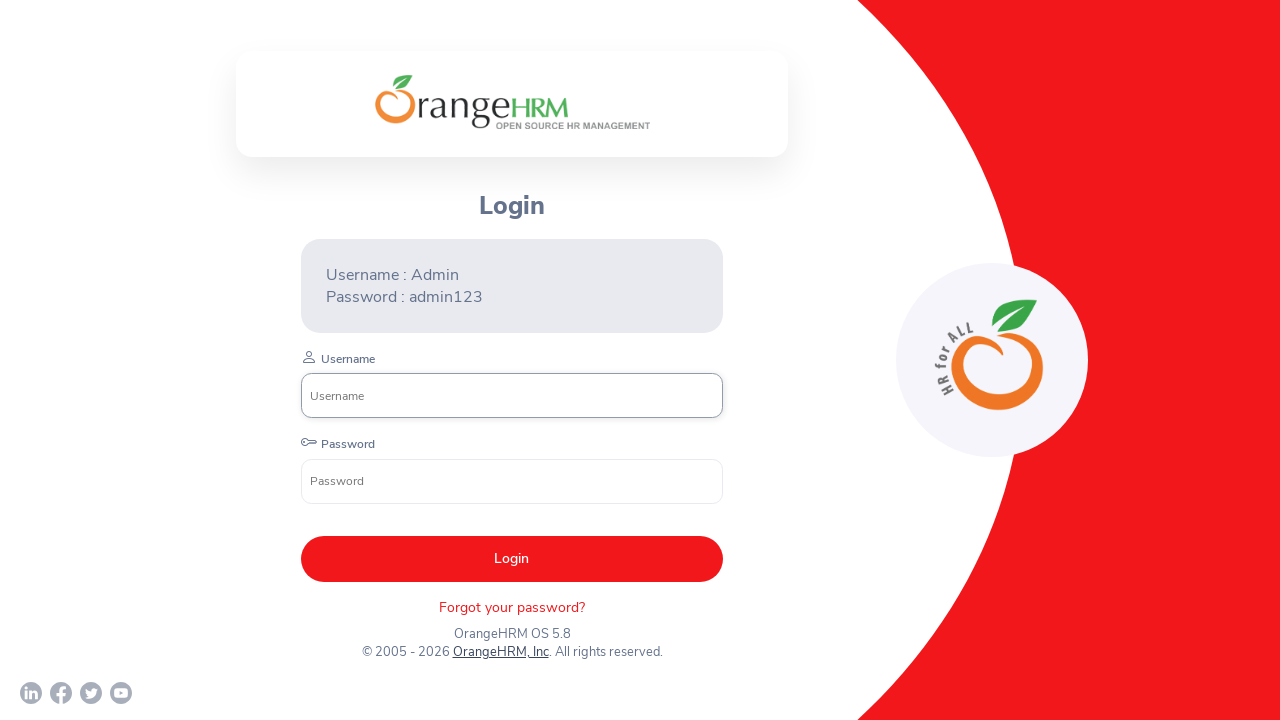